Tests fluent wait functionality by clicking a button that triggers a delayed element appearance, then clicks the newly visible element

Starting URL: https://leafground.com/waits.xhtml

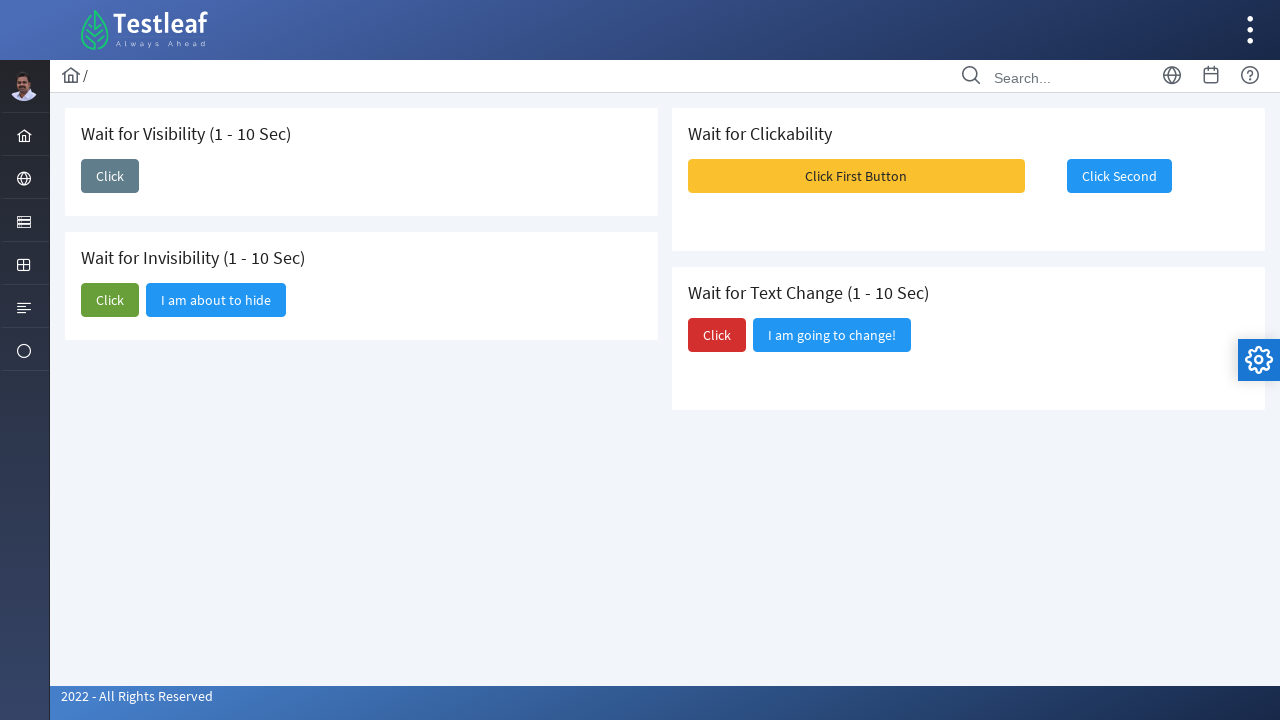

Clicked button to trigger delayed element appearance at (110, 176) on xpath=//span[@id='j_idt87:show']//span
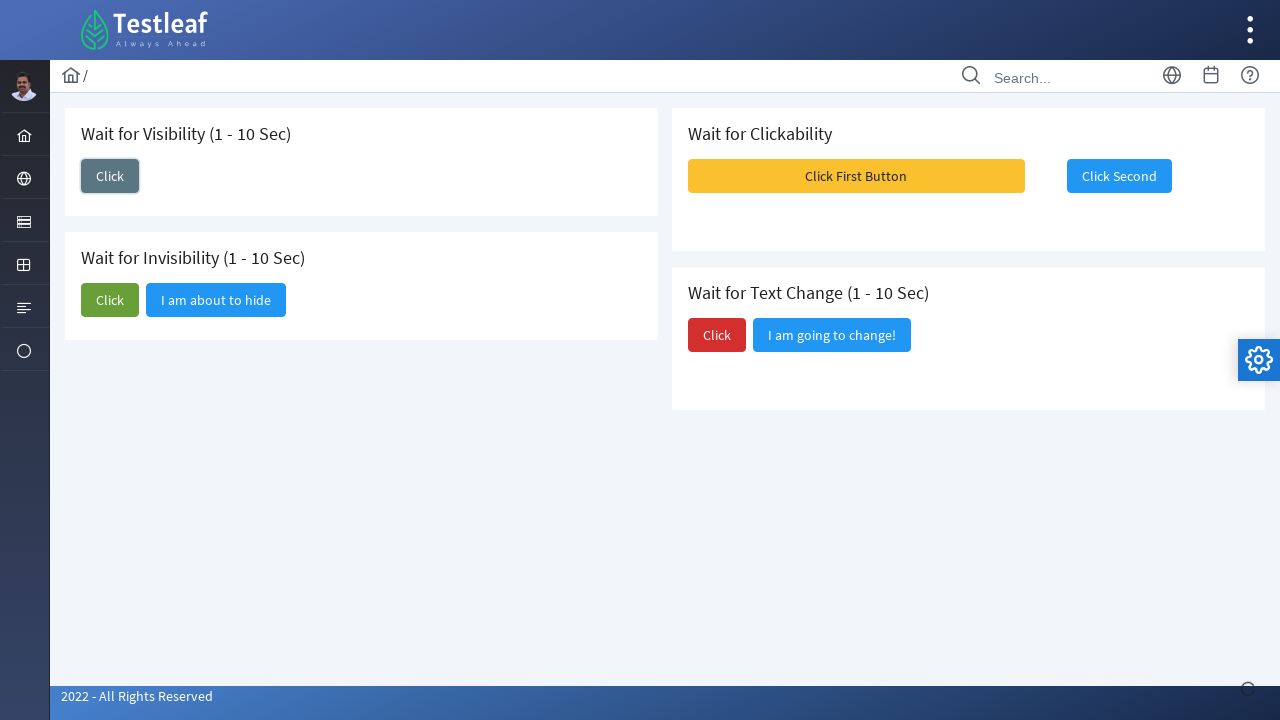

Waited for delayed element 'I am here' to become visible
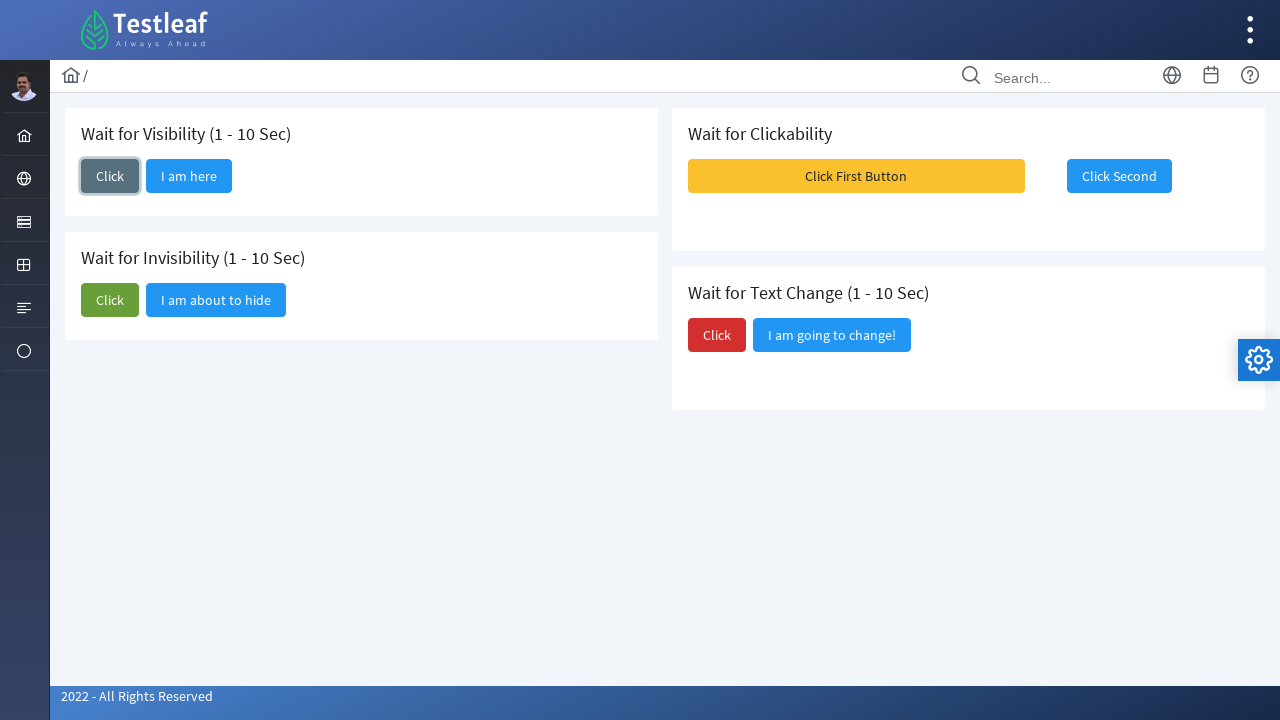

Clicked the newly visible 'I am here' element at (189, 176) on xpath=//span[text()='I am here']
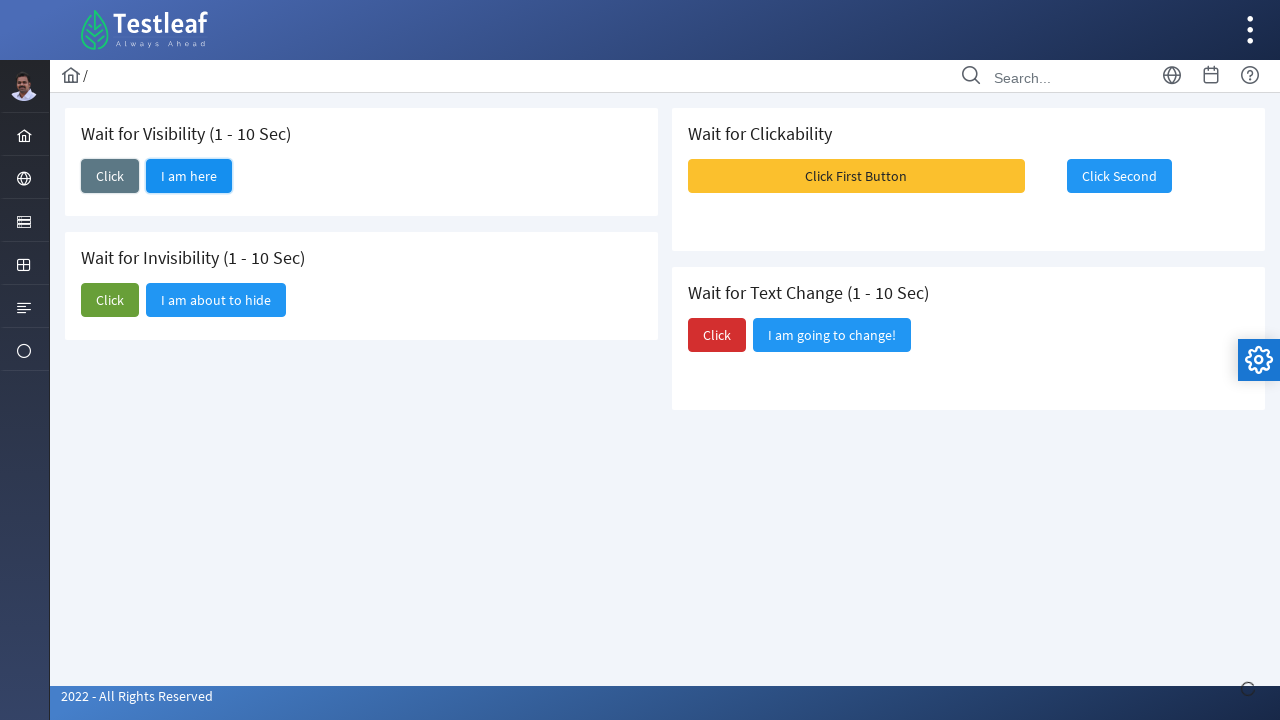

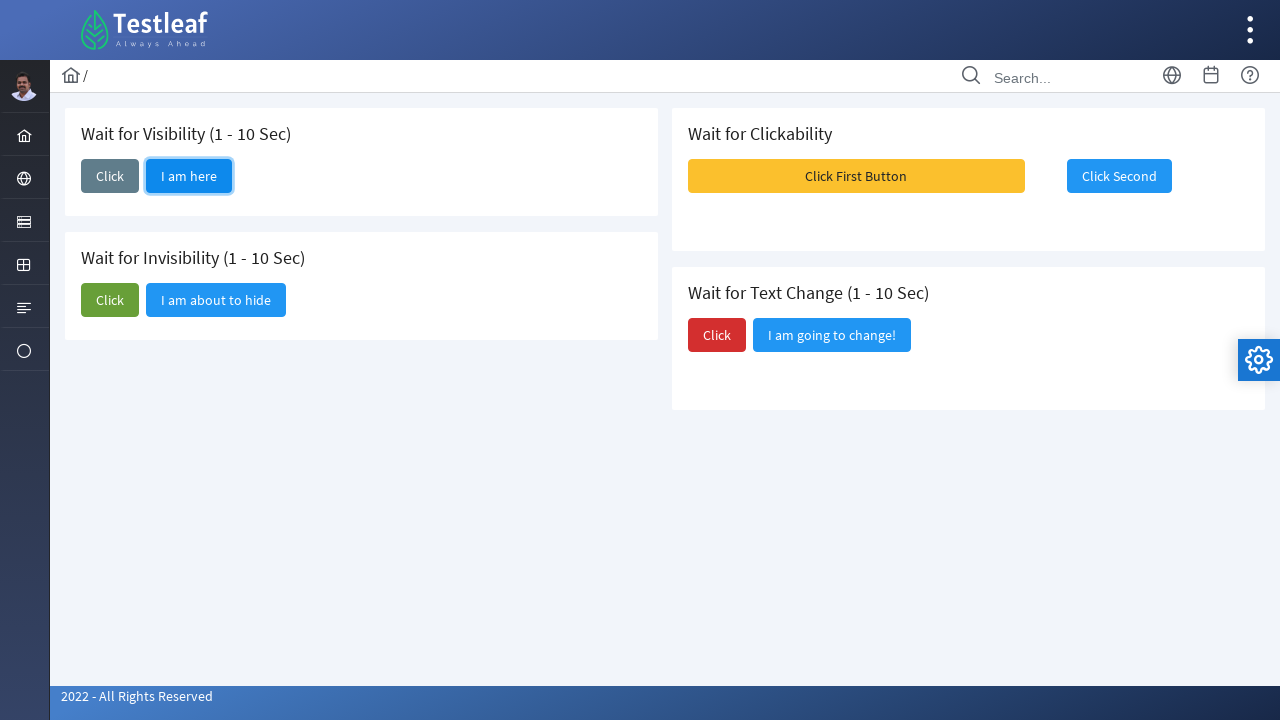